Tests a math challenge page by reading a number from the page, calculating a formula (log(abs(12*sin(x)))), filling in the answer, checking a checkbox, selecting a radio button, and submitting the form.

Starting URL: http://suninjuly.github.io/math.html

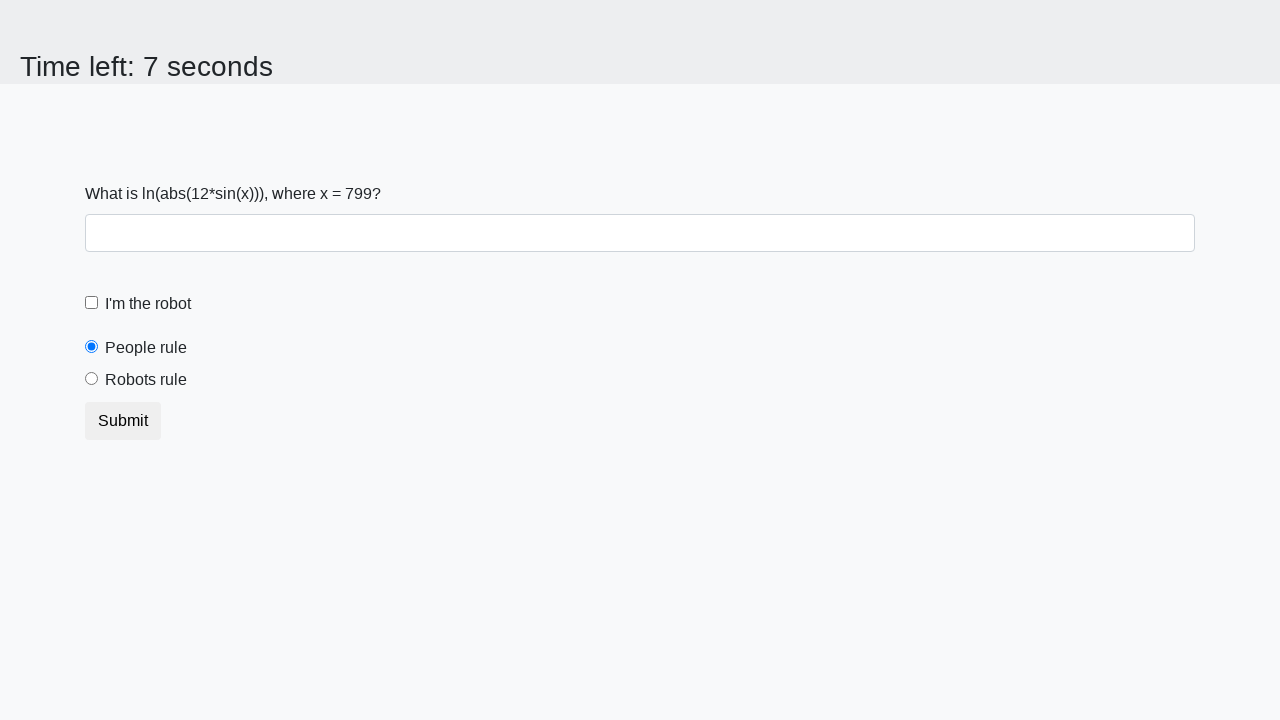

Located and retrieved the number from #input_value element
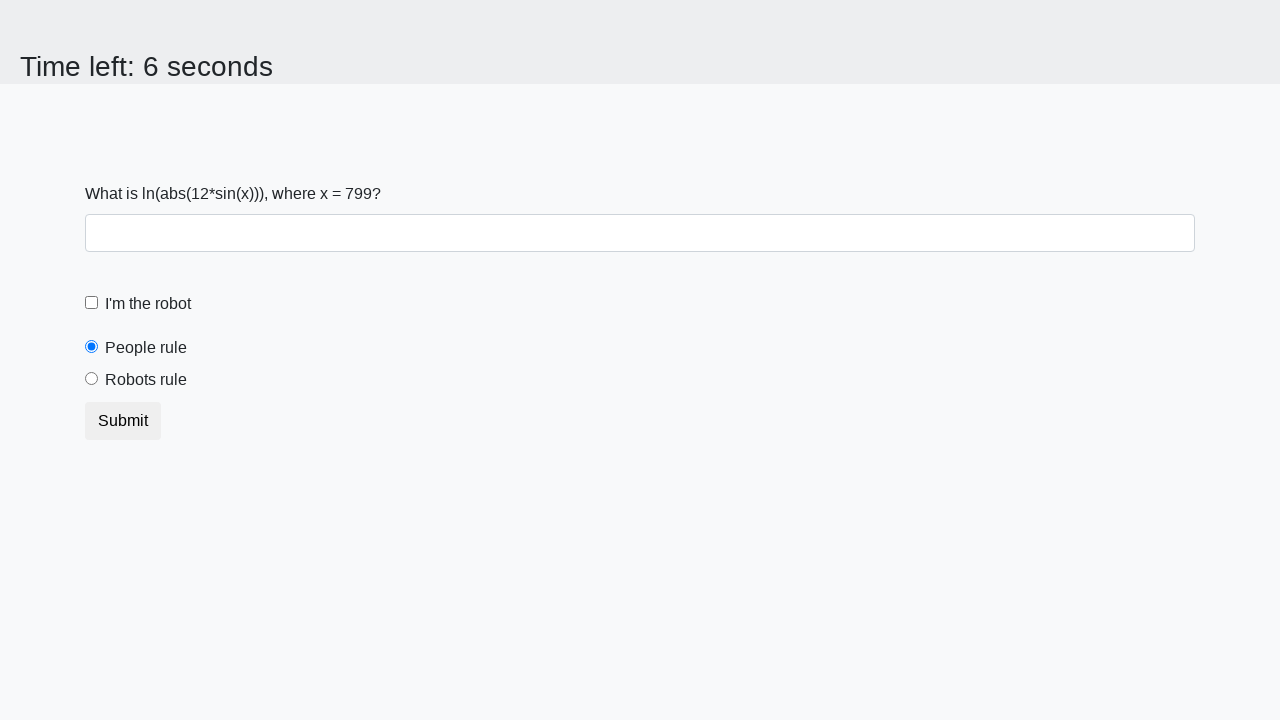

Calculated formula result: log(abs(12*sin(799))) = 2.3342002209037016
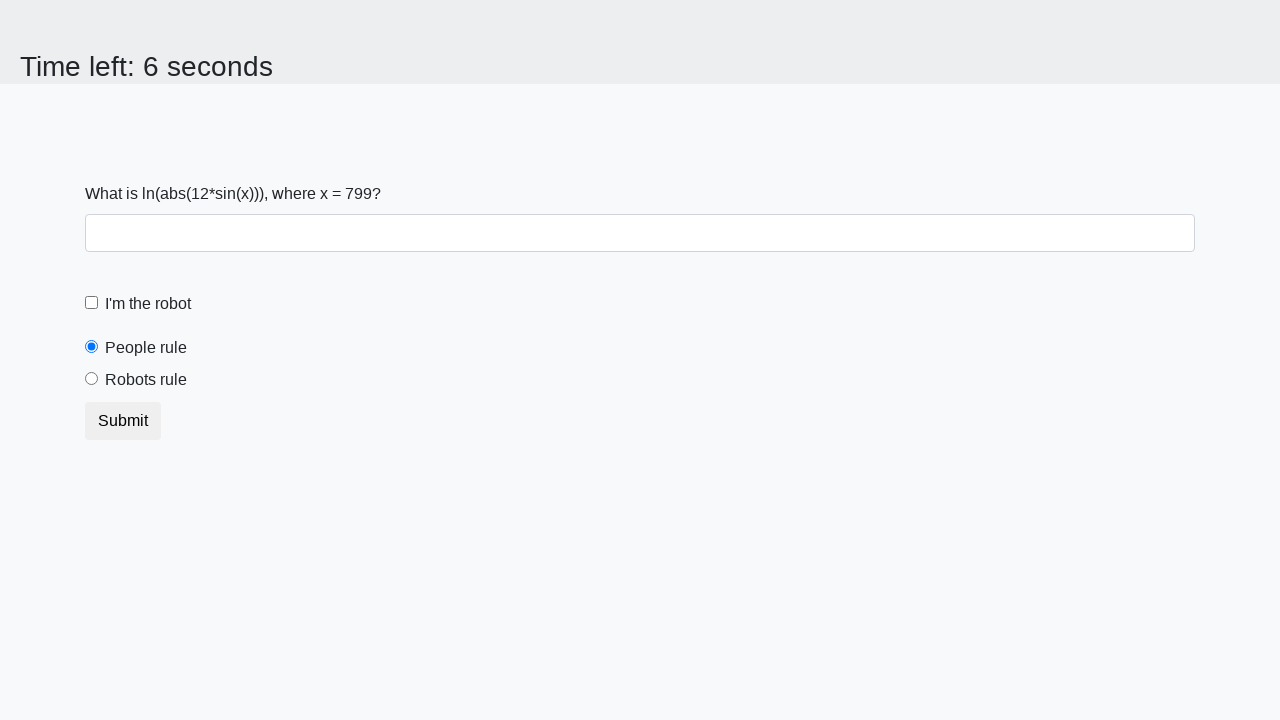

Filled answer field with calculated value 2.3342002209037016 on #answer
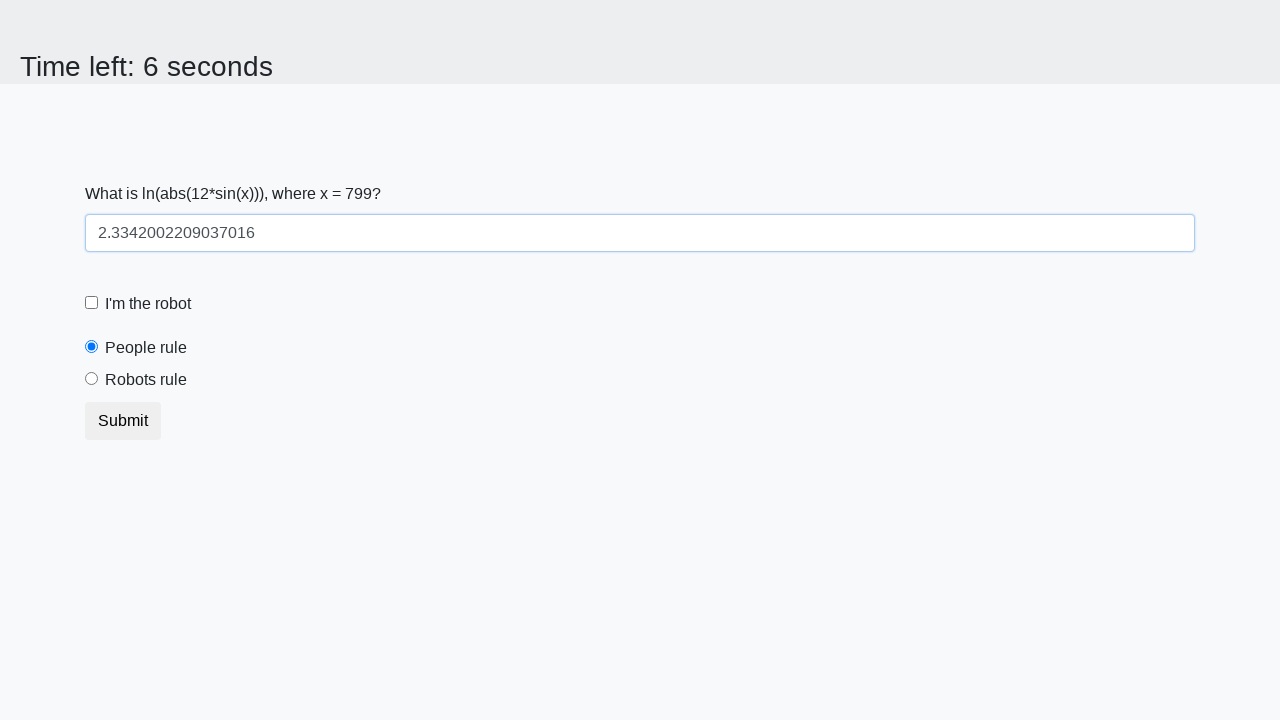

Checked the robot checkbox at (92, 303) on #robotCheckbox
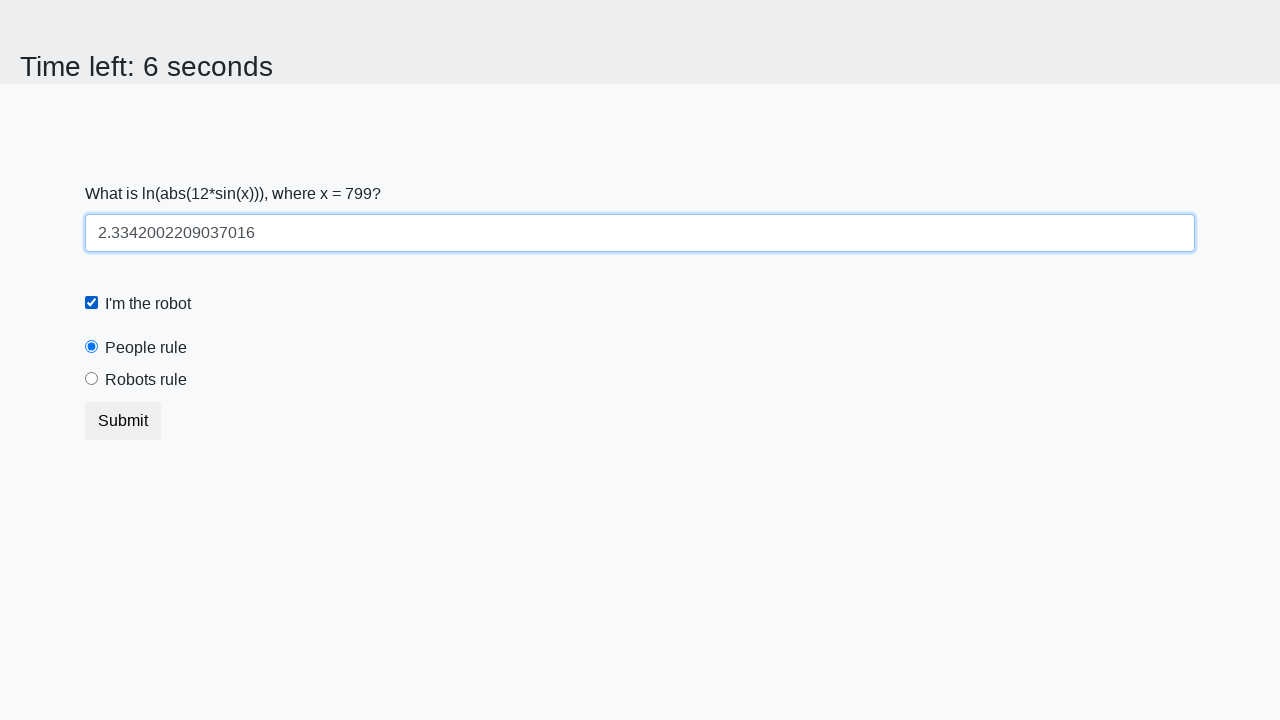

Selected the 'robots rule' radio button at (92, 379) on #robotsRule
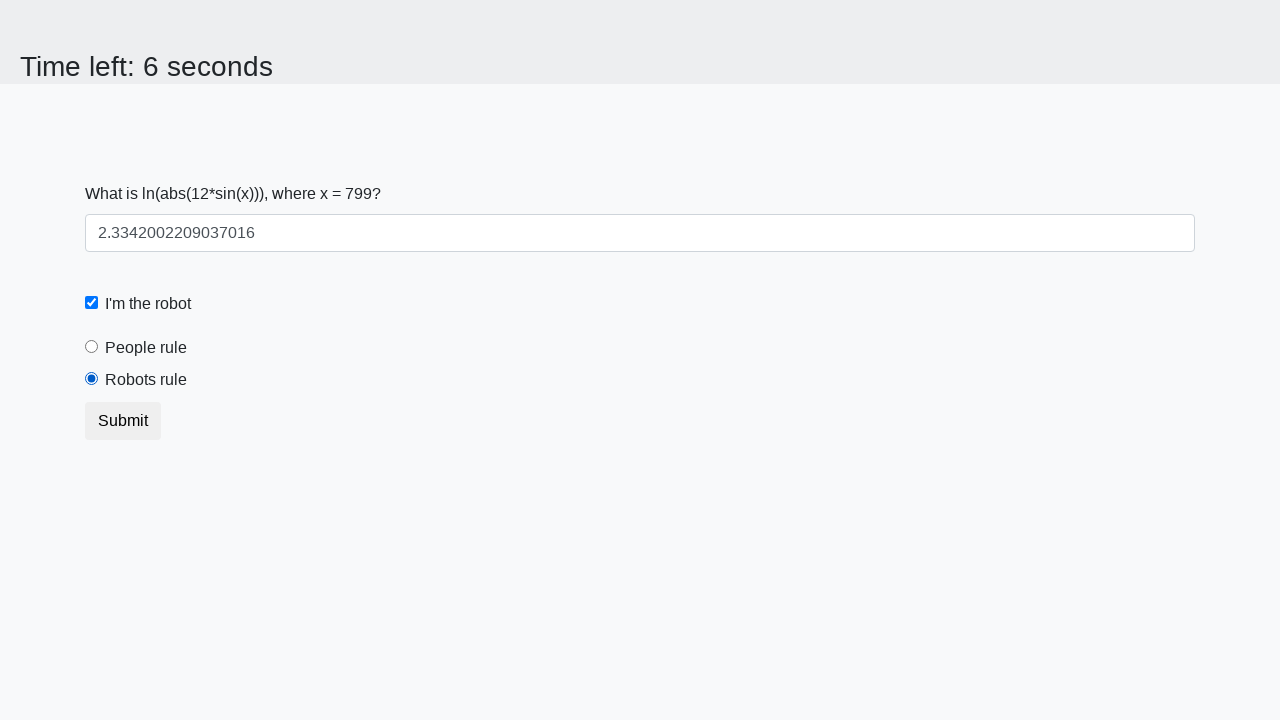

Clicked the submit button to complete the form at (123, 421) on .btn-default
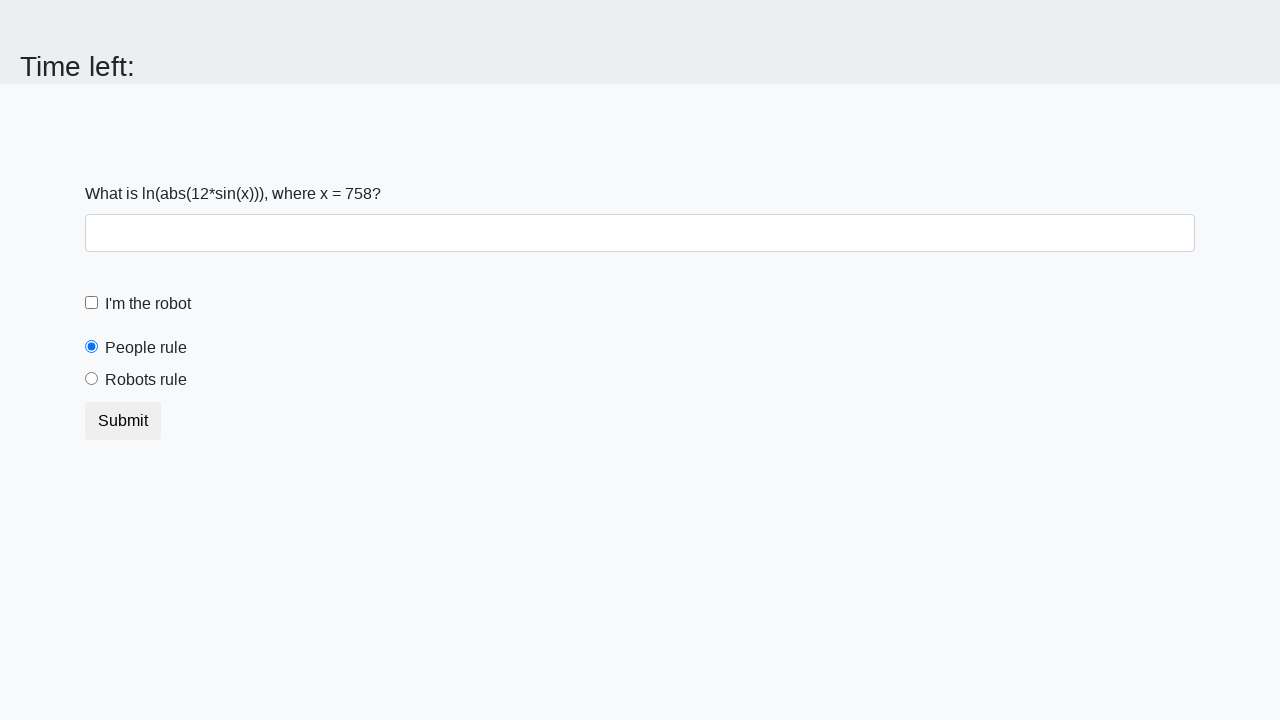

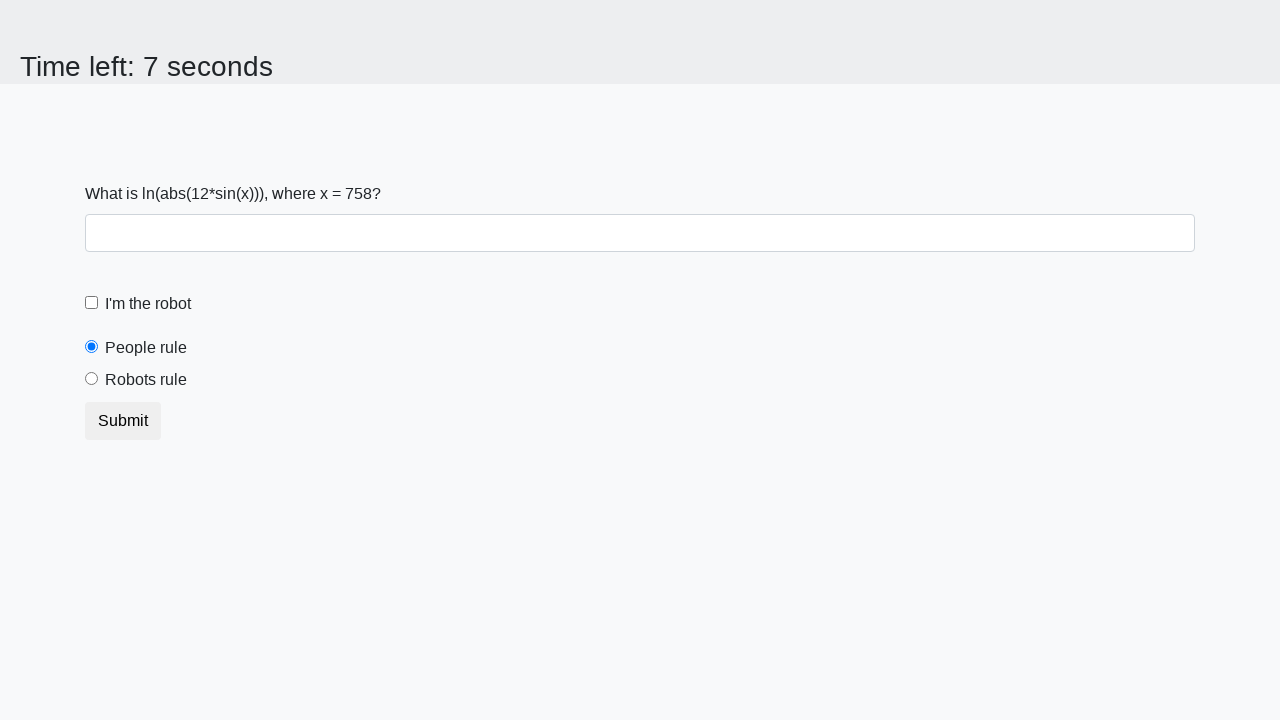